Tests user registration flow by entering zip code, then filling out registration form with name, email, and password fields

Starting URL: https://www.sharelane.com/cgi-bin/register.py

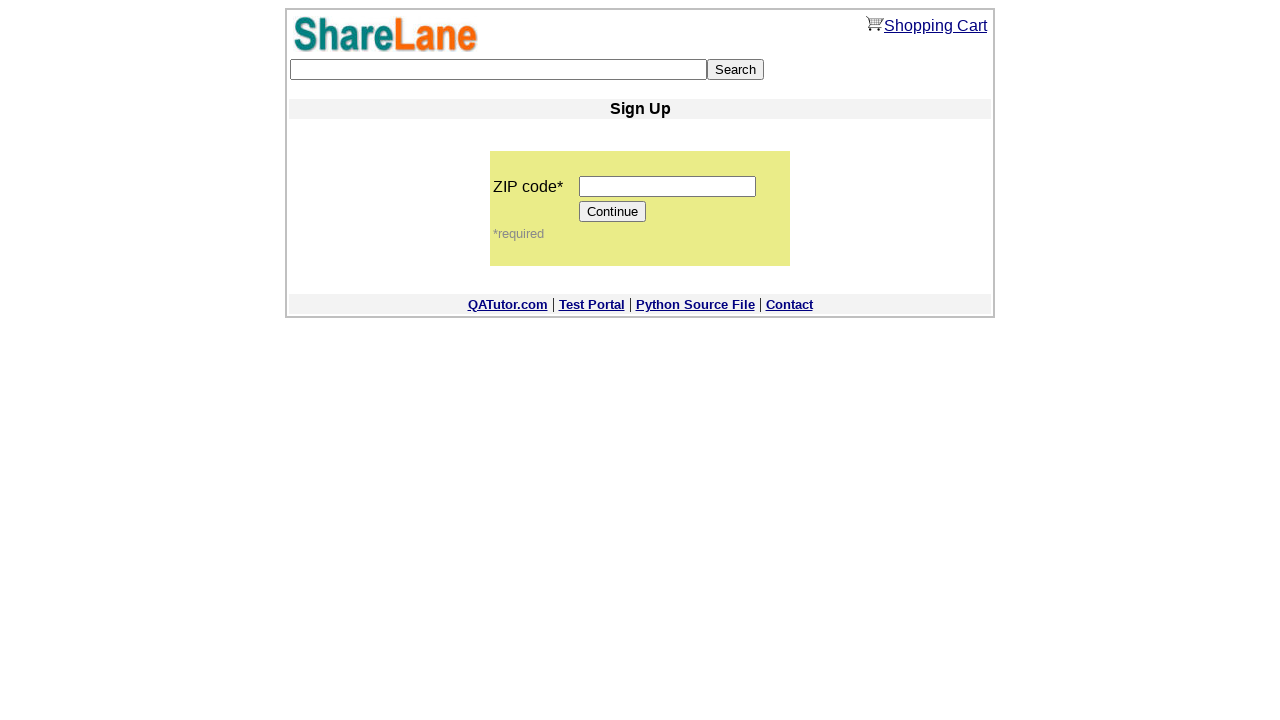

Filled zip code field with '196240' on input[name='zip_code']
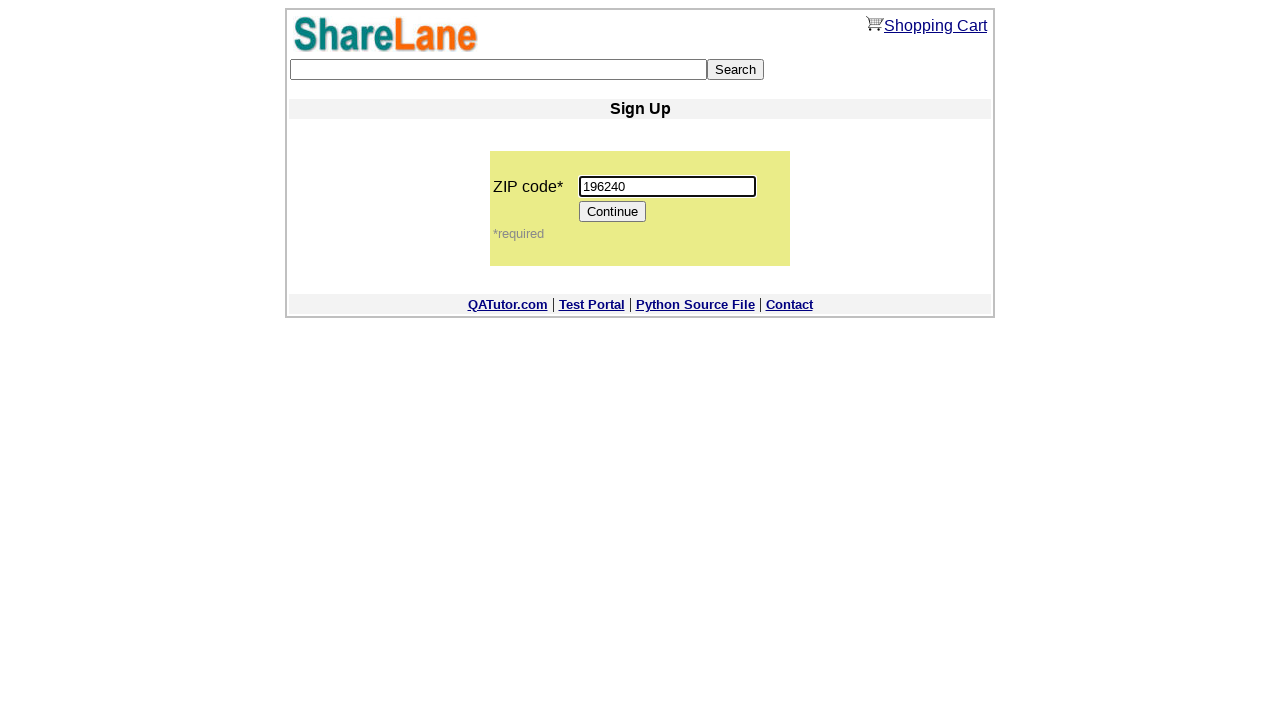

Clicked Continue button to proceed to registration form at (613, 212) on input[value='Continue']
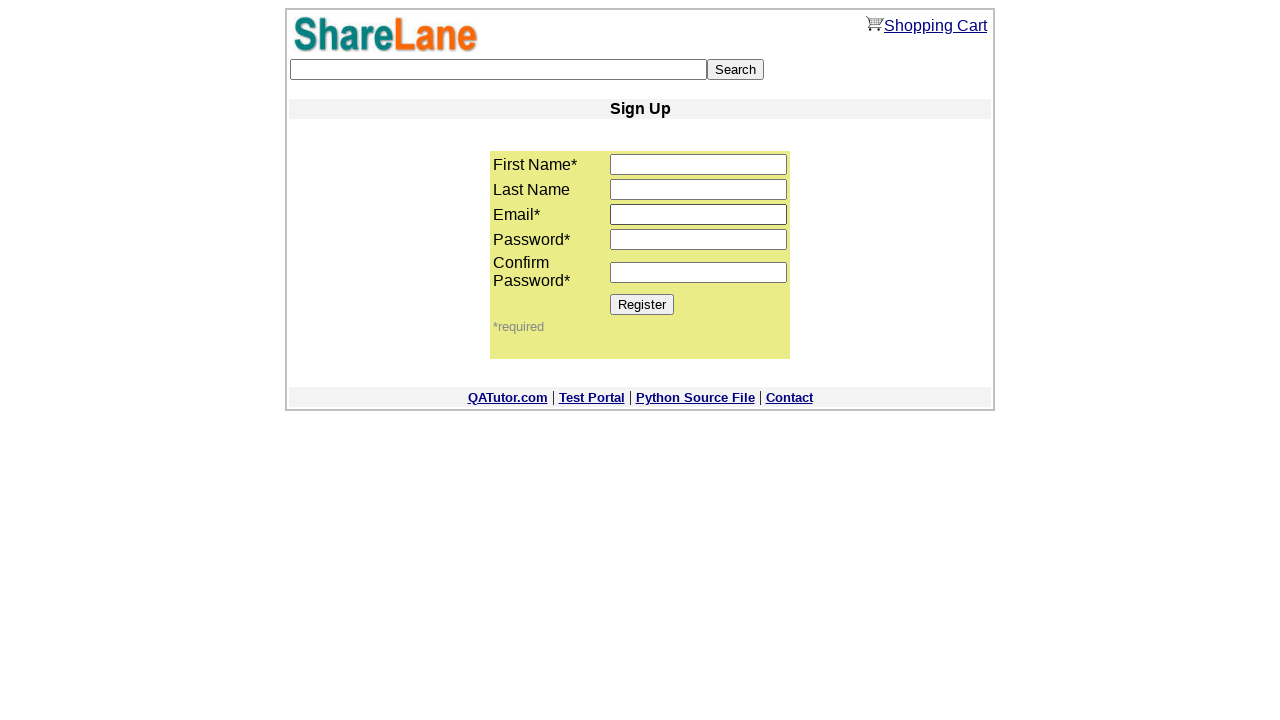

Filled first name field with 'Imya' on input[name='first_name']
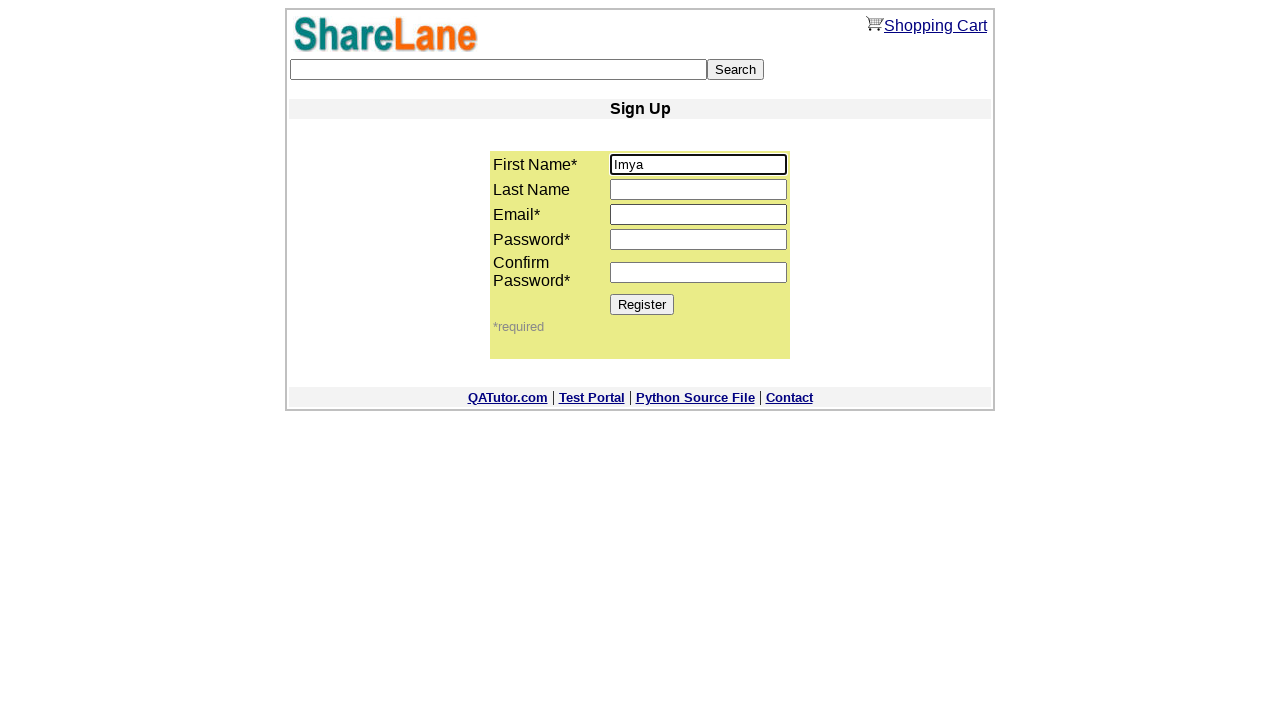

Filled last name field with 'Familiya' on input[name='last_name']
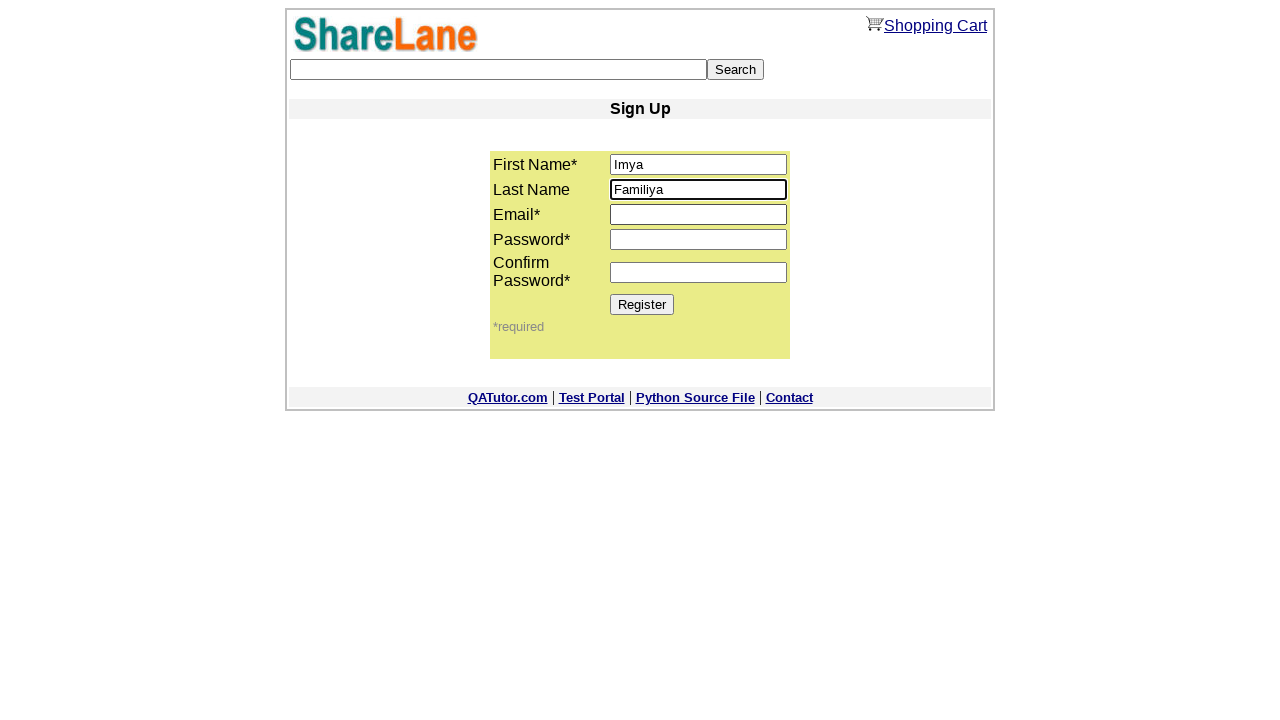

Filled email field with 'Familiya@gmail.com' on input[name='email']
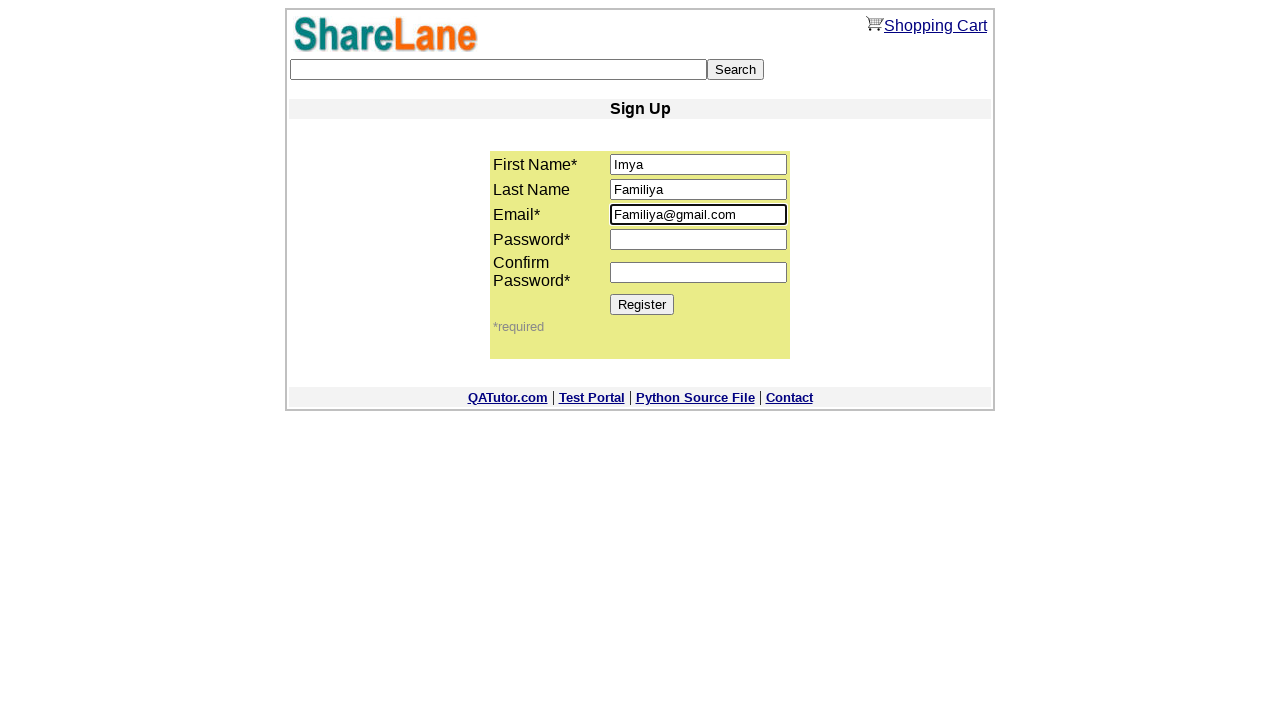

Filled password field with '777555333' on input[name='password1']
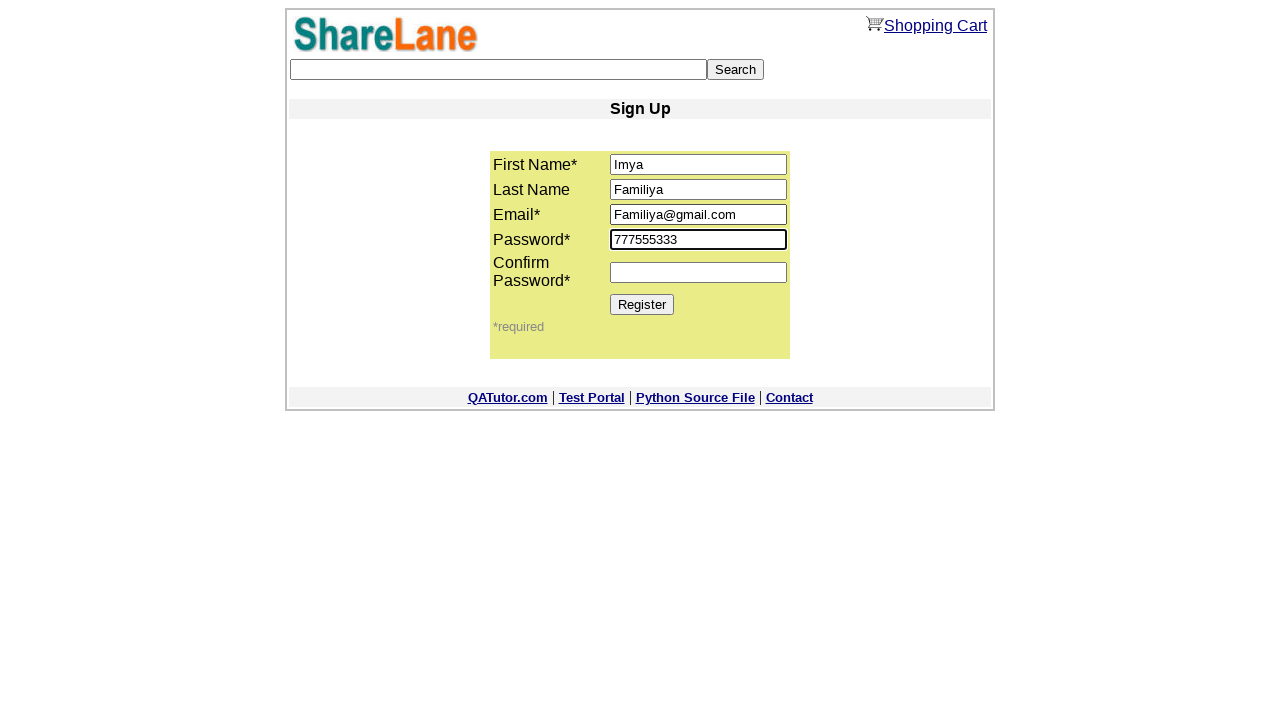

Filled password confirmation field with '777555333' on input[name='password2']
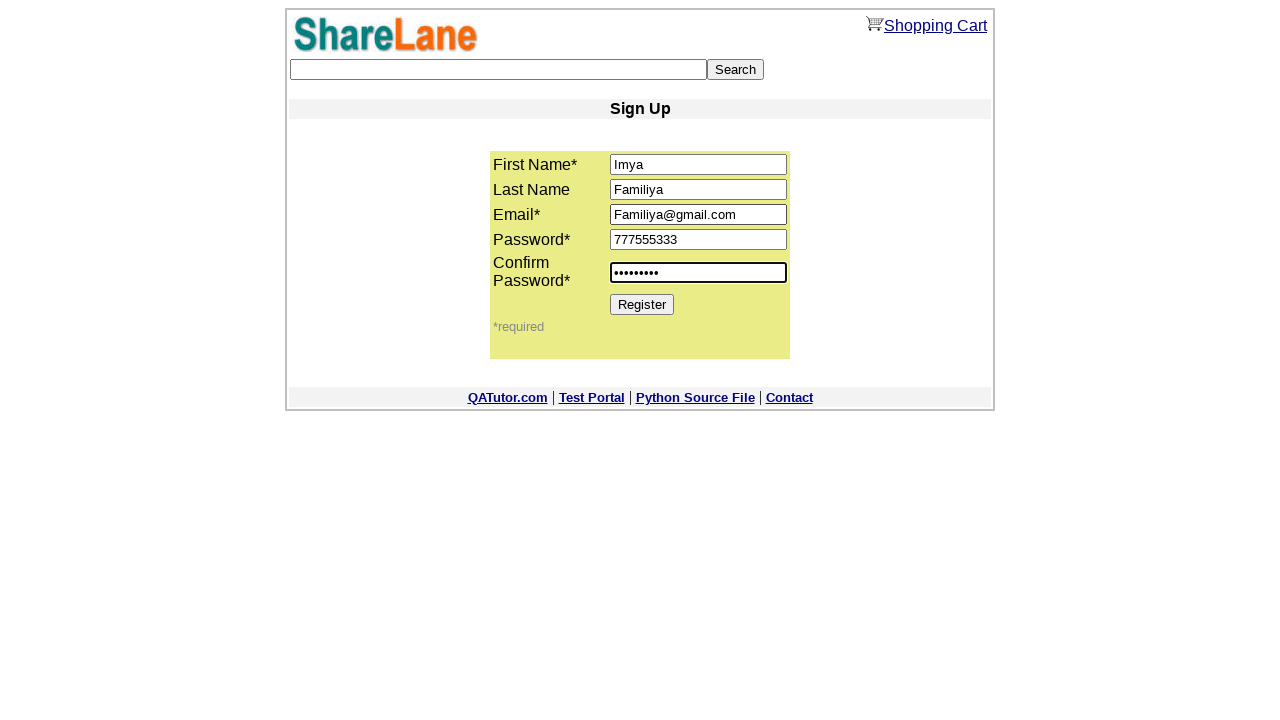

Clicked Register button to submit registration form at (642, 304) on input[value='Register']
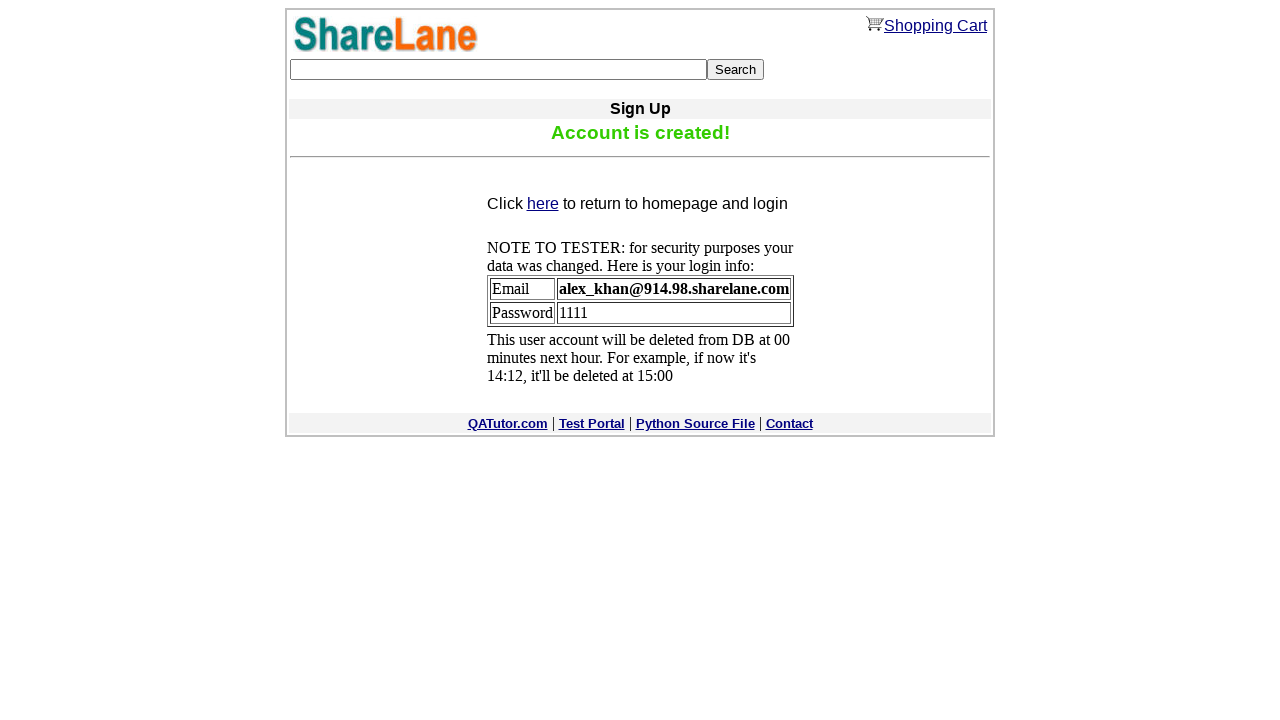

Registration confirmation message appeared
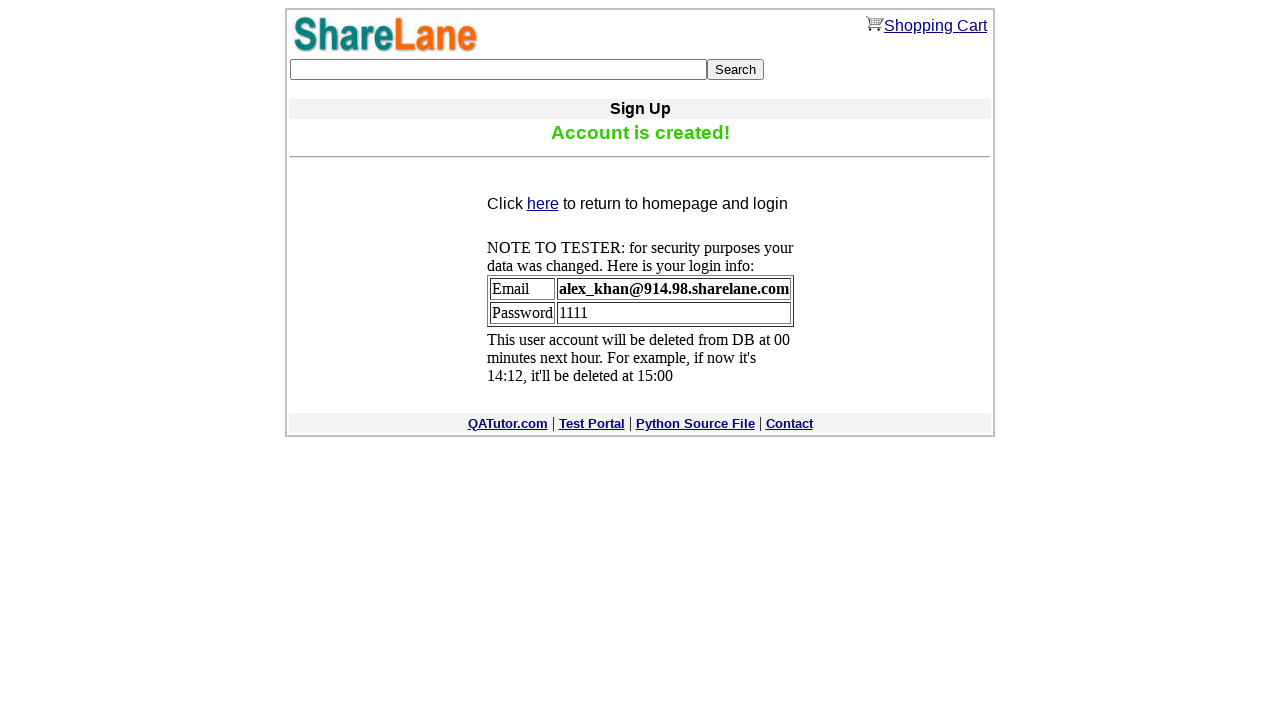

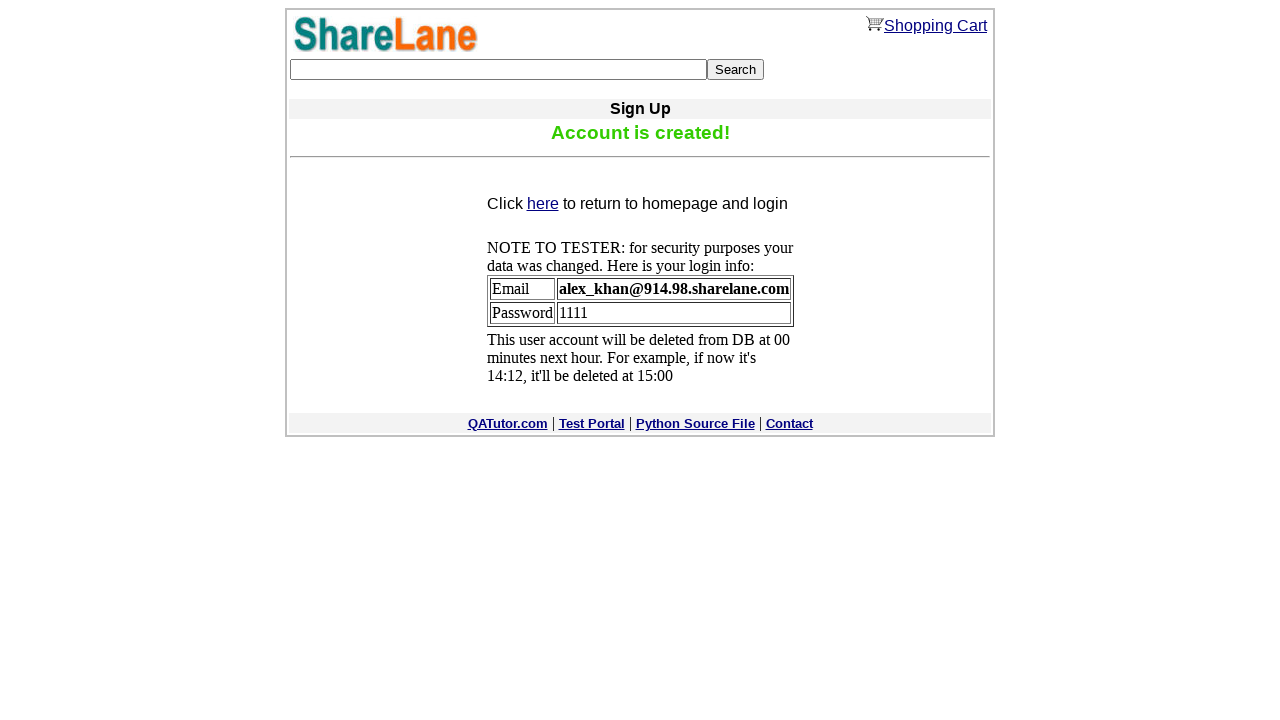